Navigates to the OrangeHRM login page and clicks on a link (likely "Forgot Password" link) to test navigation from the login page.

Starting URL: https://opensource-demo.orangehrmlive.com/web/index.php/auth/login

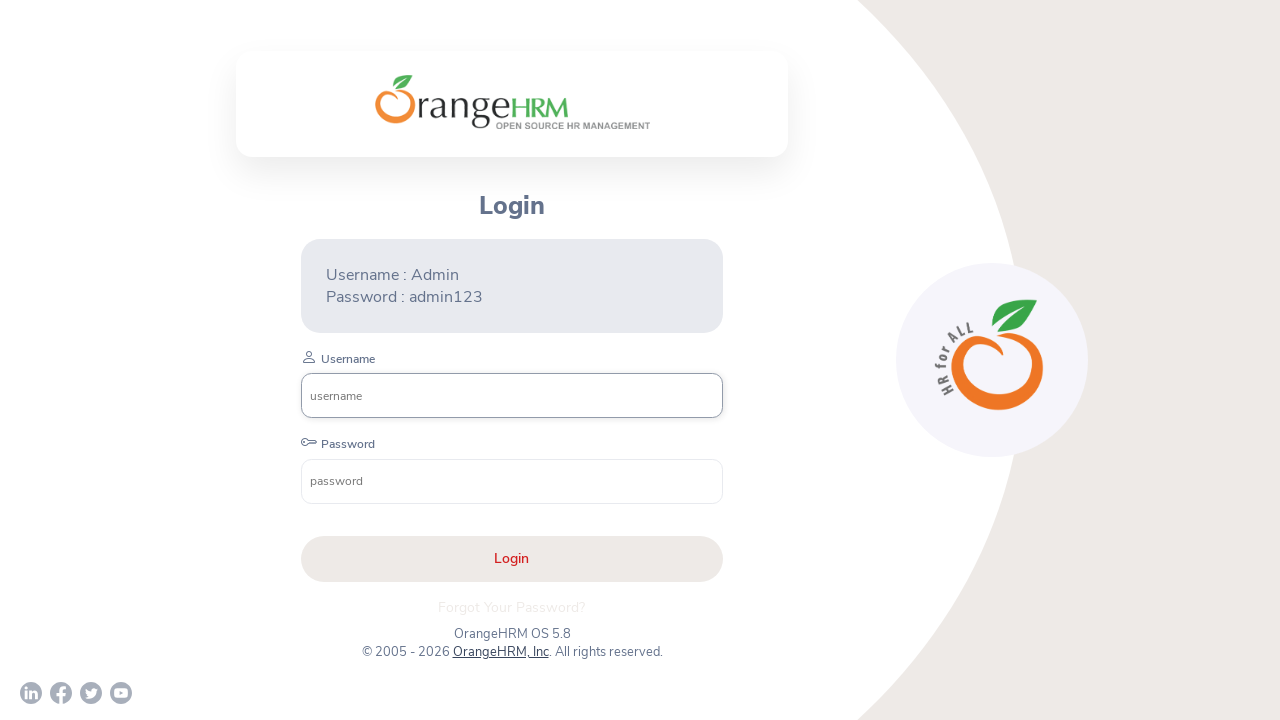

OrangeHRM login page loaded and network became idle
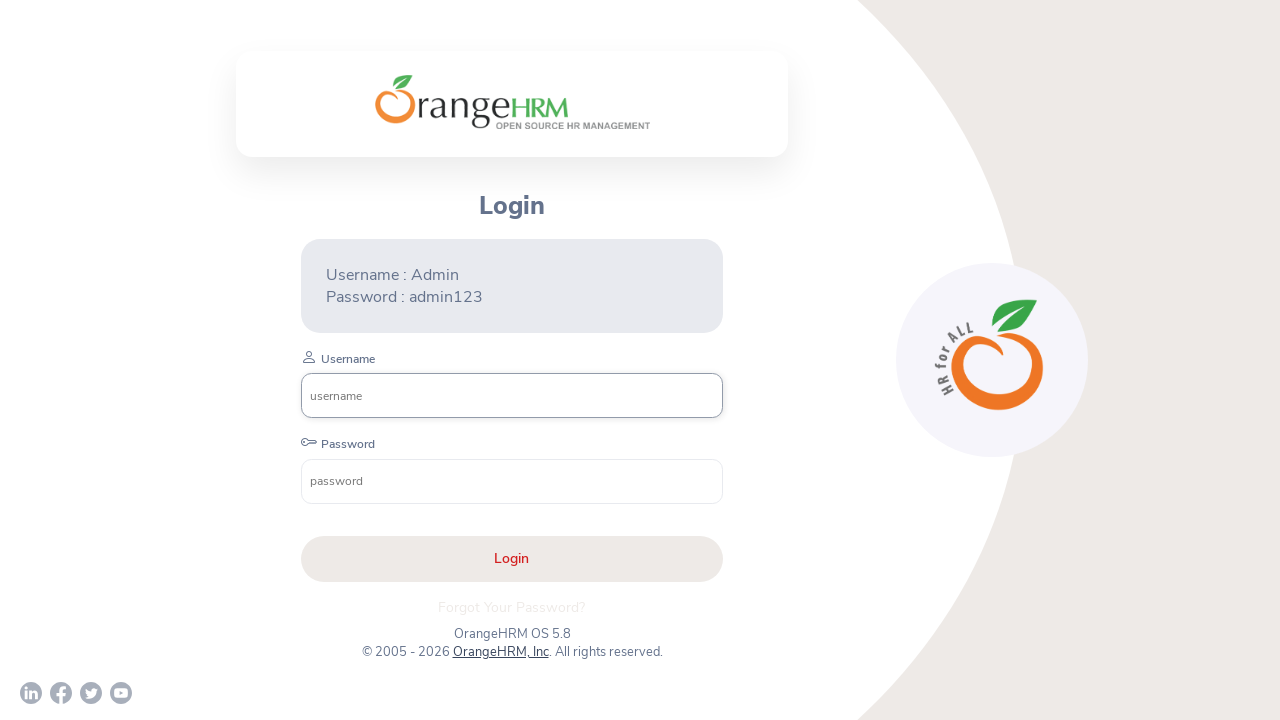

Clicked on Forgot Password link at (500, 652) on xpath=//*[@id="app"]/div[1]/div/div[1]/div/div[2]/div[3]/div[2]/p[2]/a
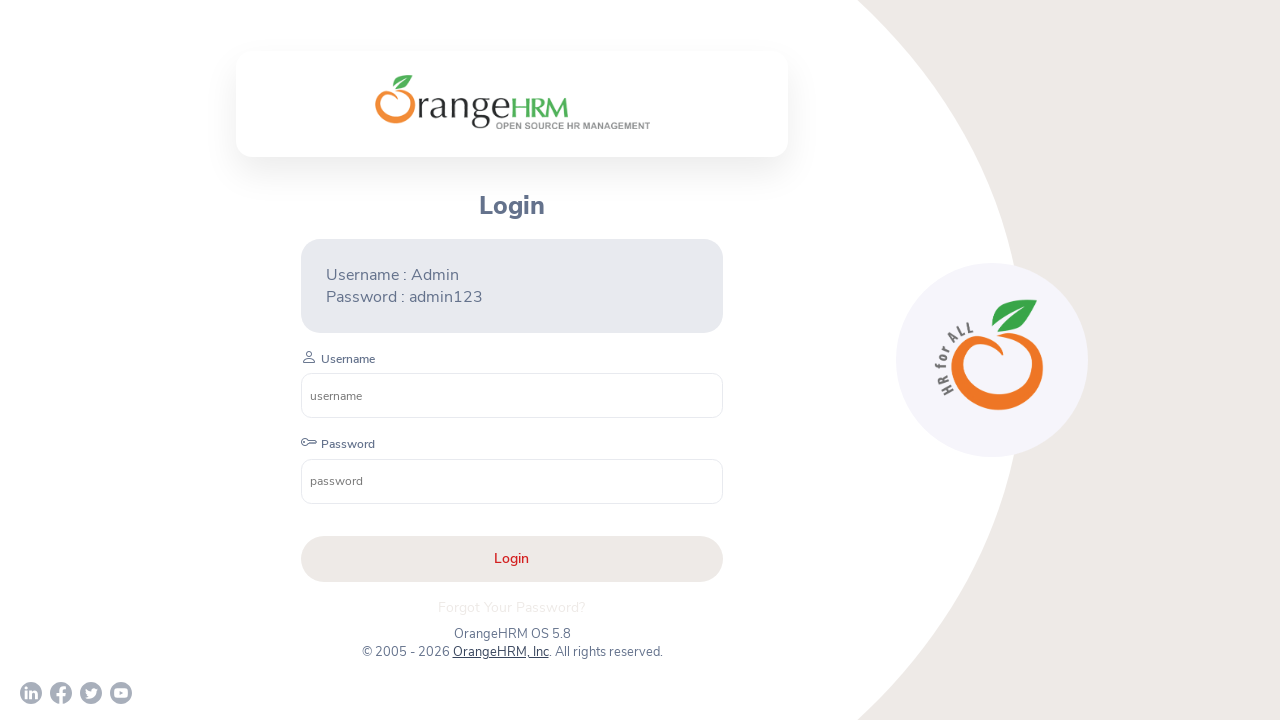

Navigation completed and page network became idle
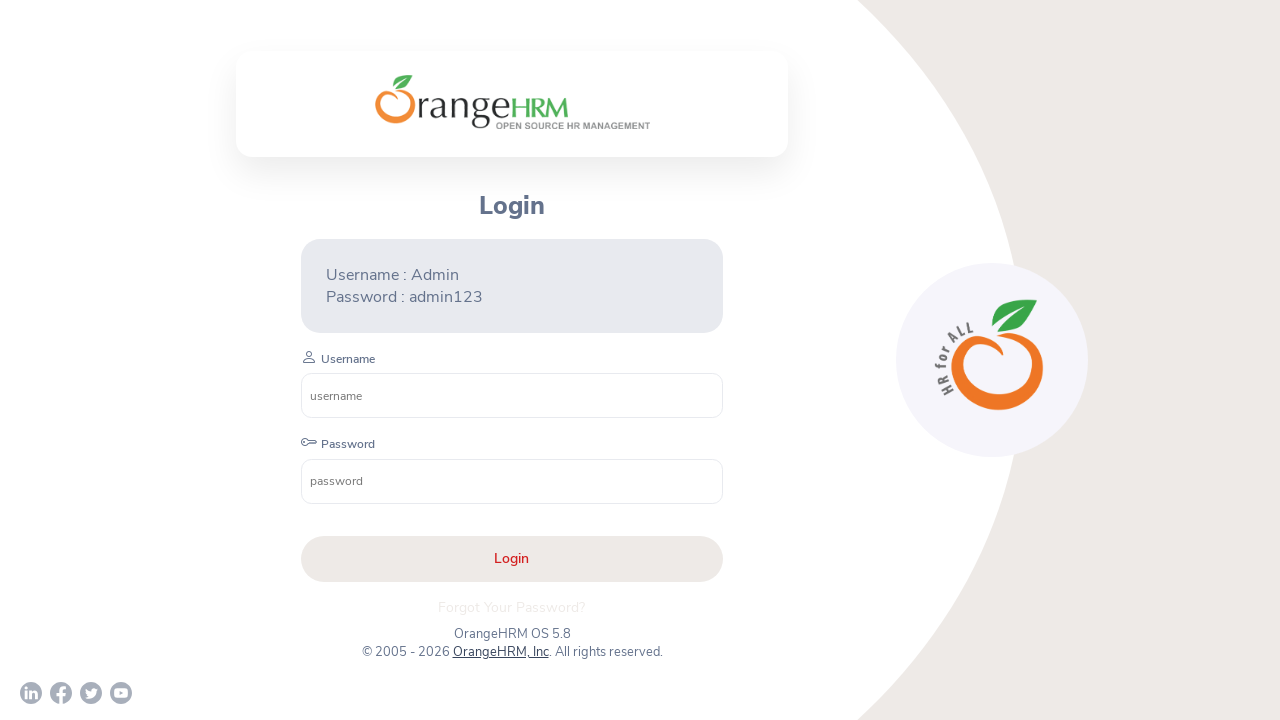

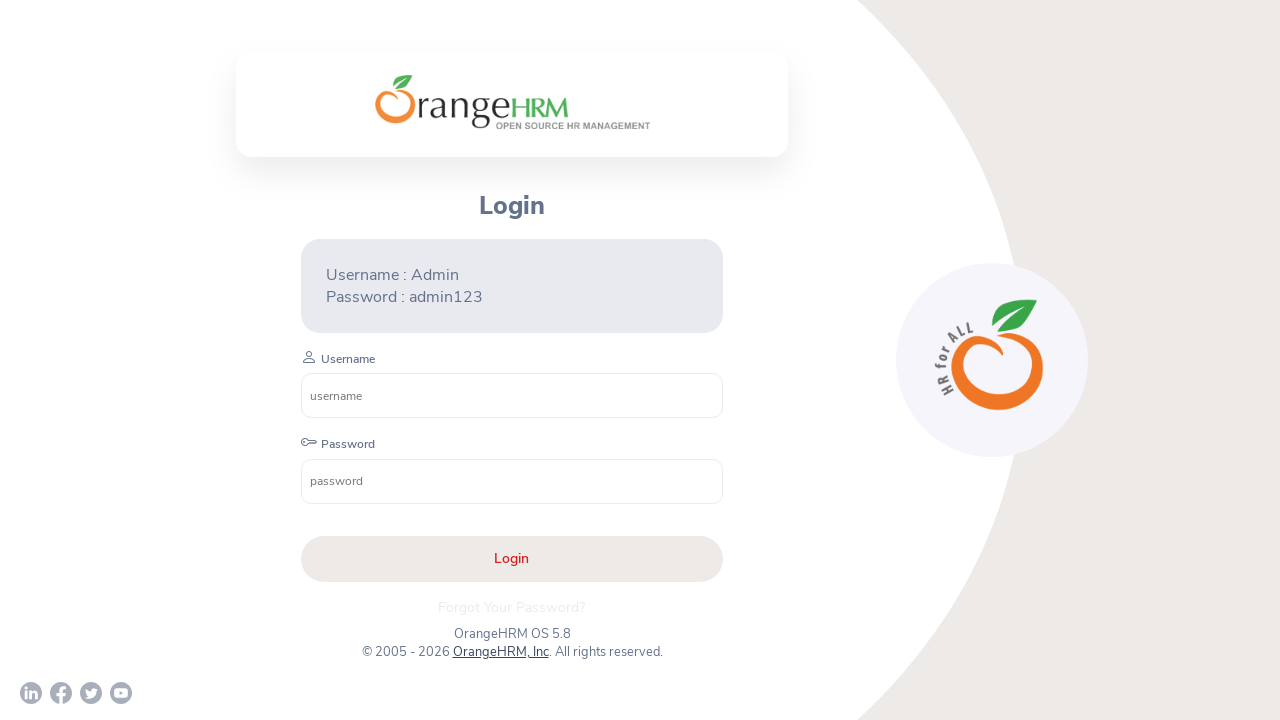